Navigates to ParaBank homepage and clicks on the Locations link

Starting URL: https://parabank.parasoft.com/parabank/index.htm

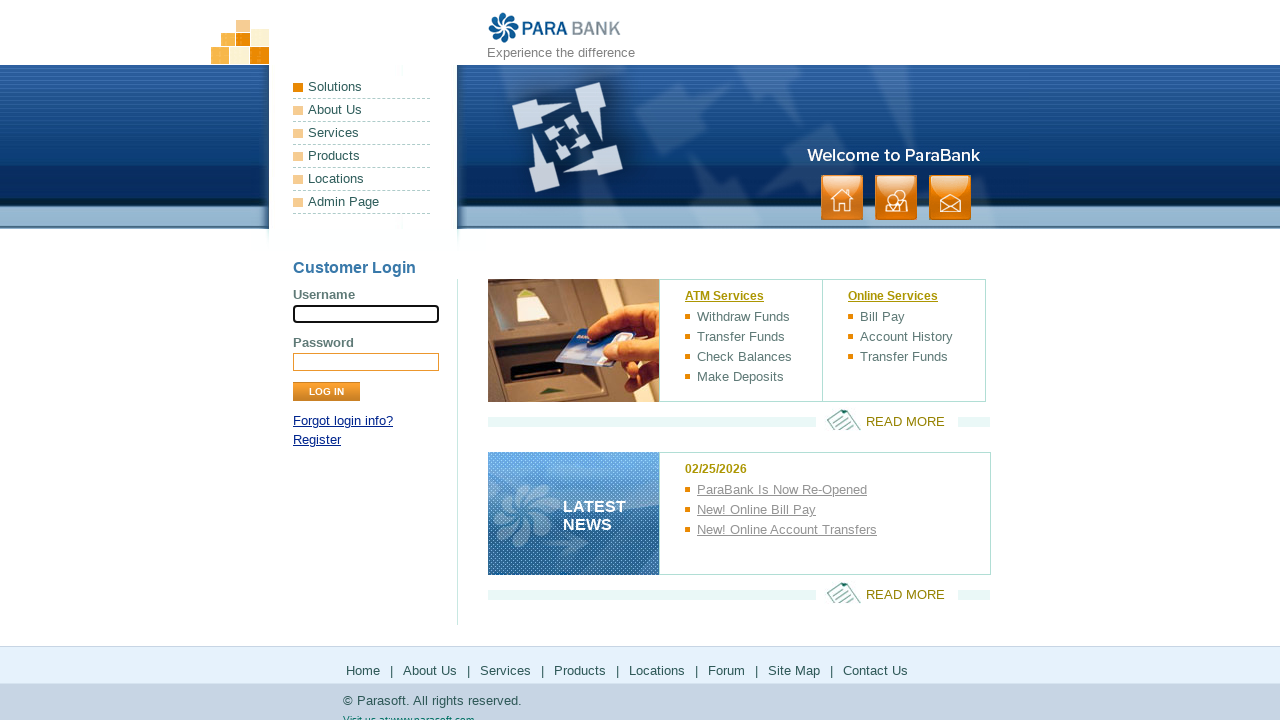

Navigated to ParaBank homepage
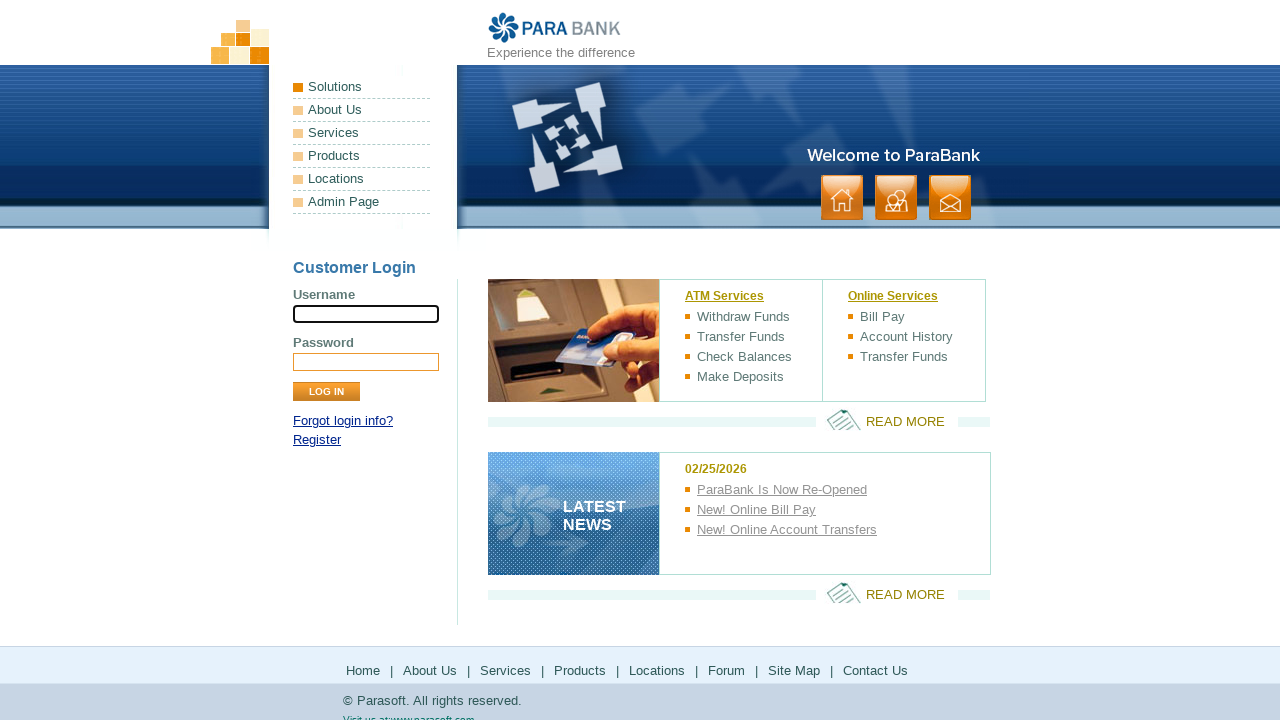

Clicked on the Locations link at (362, 179) on a[href='http://www.parasoft.com/jsp/pr/contacts.jsp']:has-text('Locations')
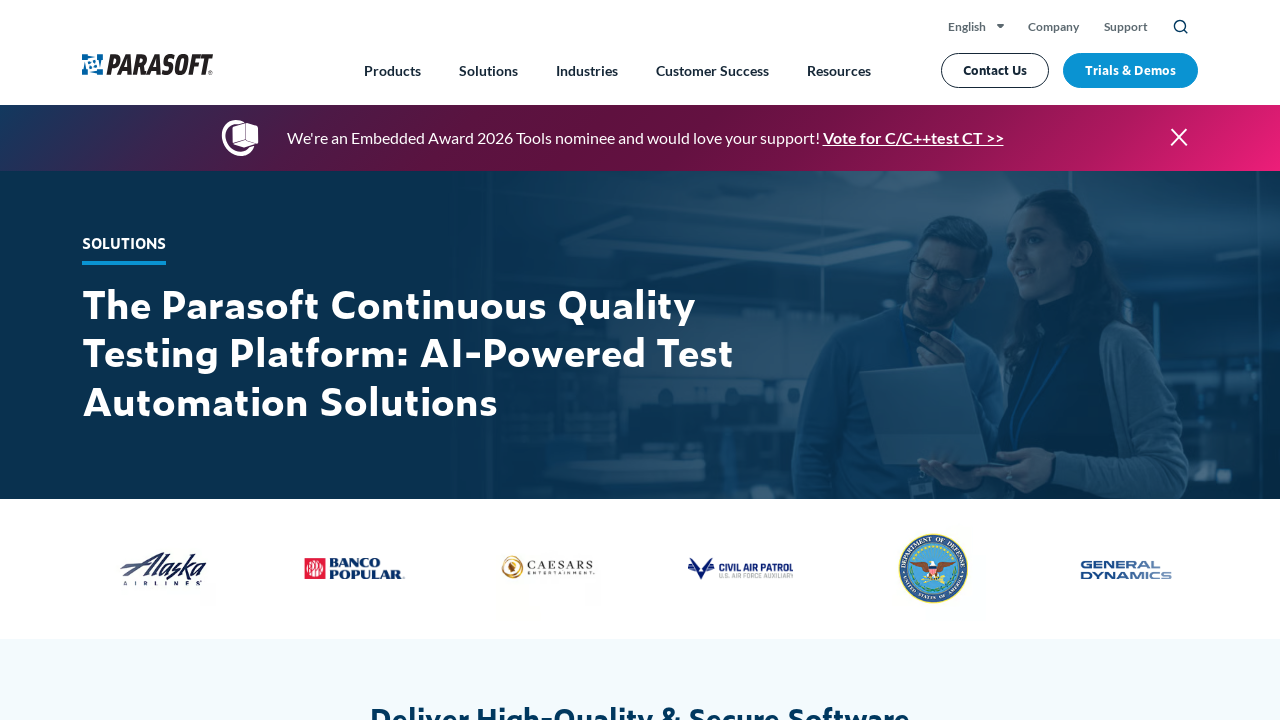

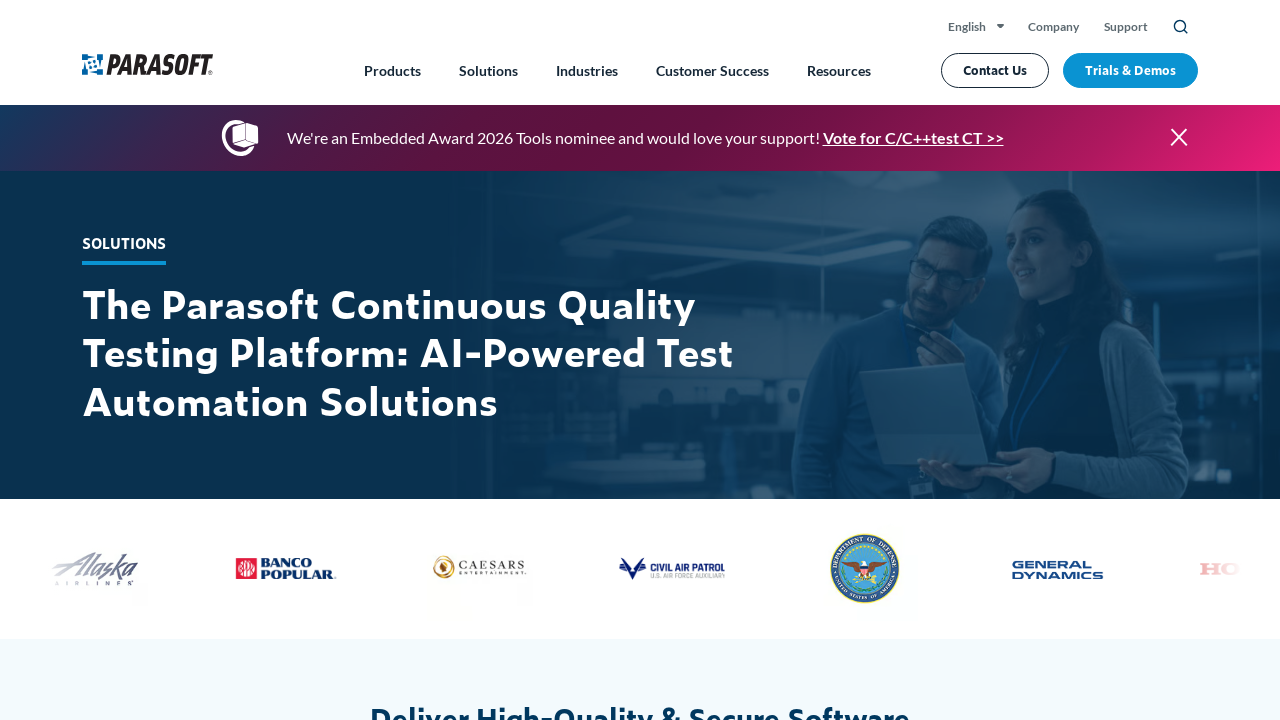